Tests a todo list application by adding multiple todo items and then marking all items as completed

Starting URL: https://example.cypress.io/todo

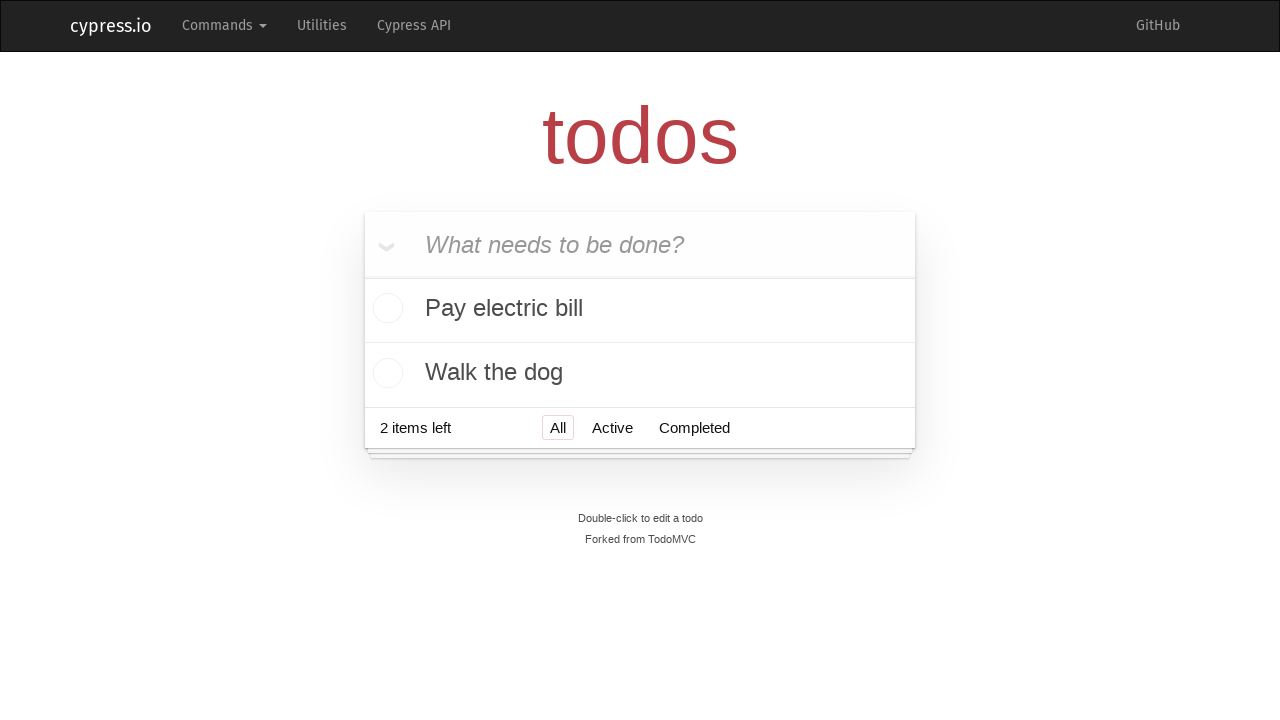

Filled new todo field with 'Visit Paris' on .new-todo
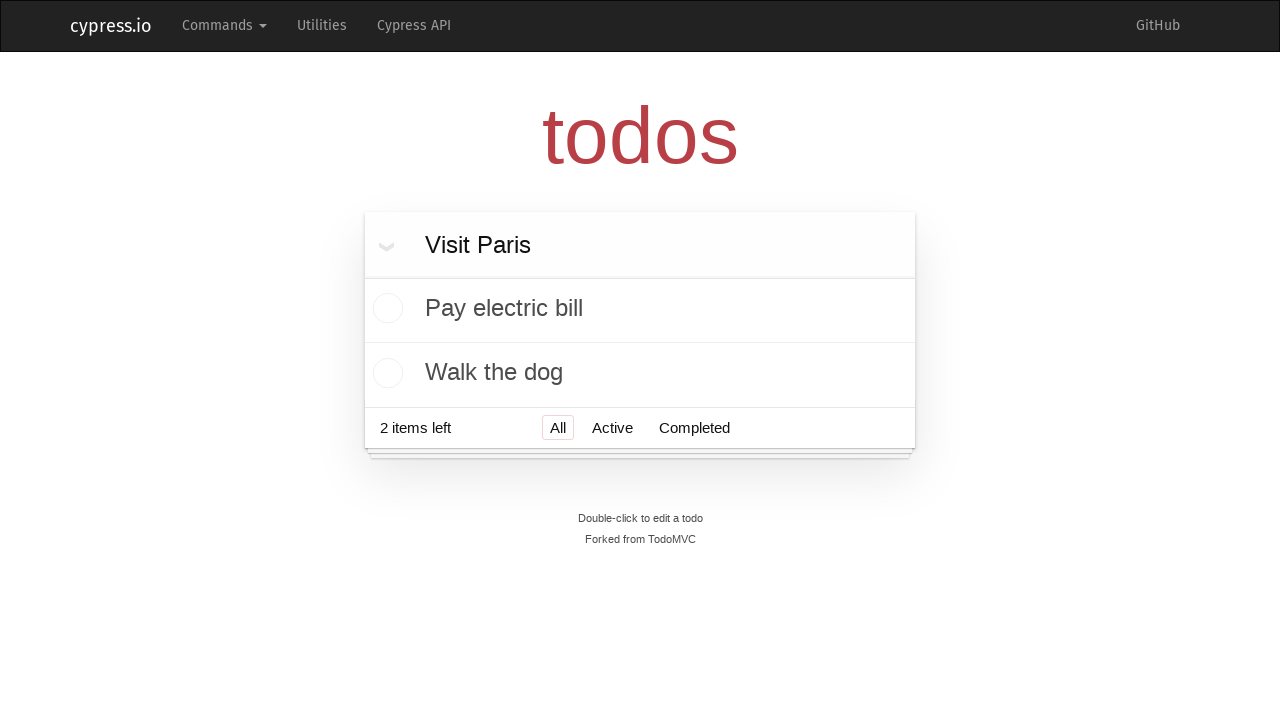

Pressed Enter to add 'Visit Paris' to todo list on .new-todo
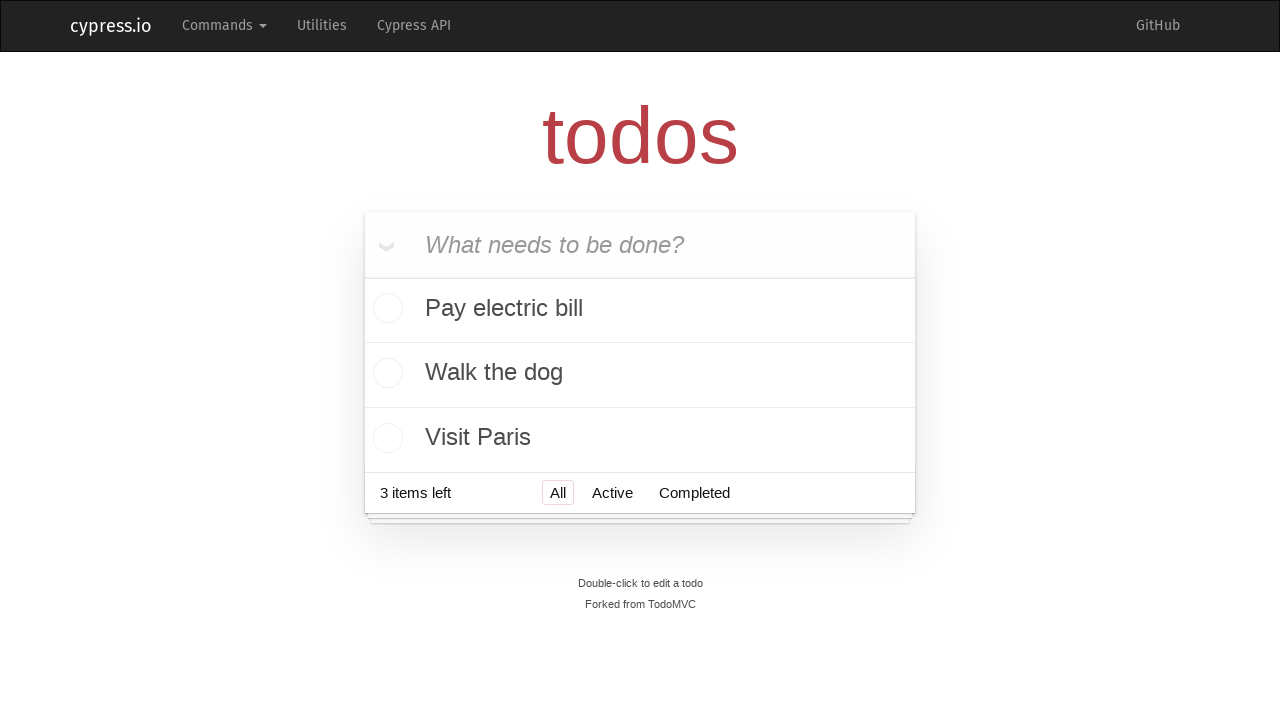

Filled new todo field with 'Visit Prague' on .new-todo
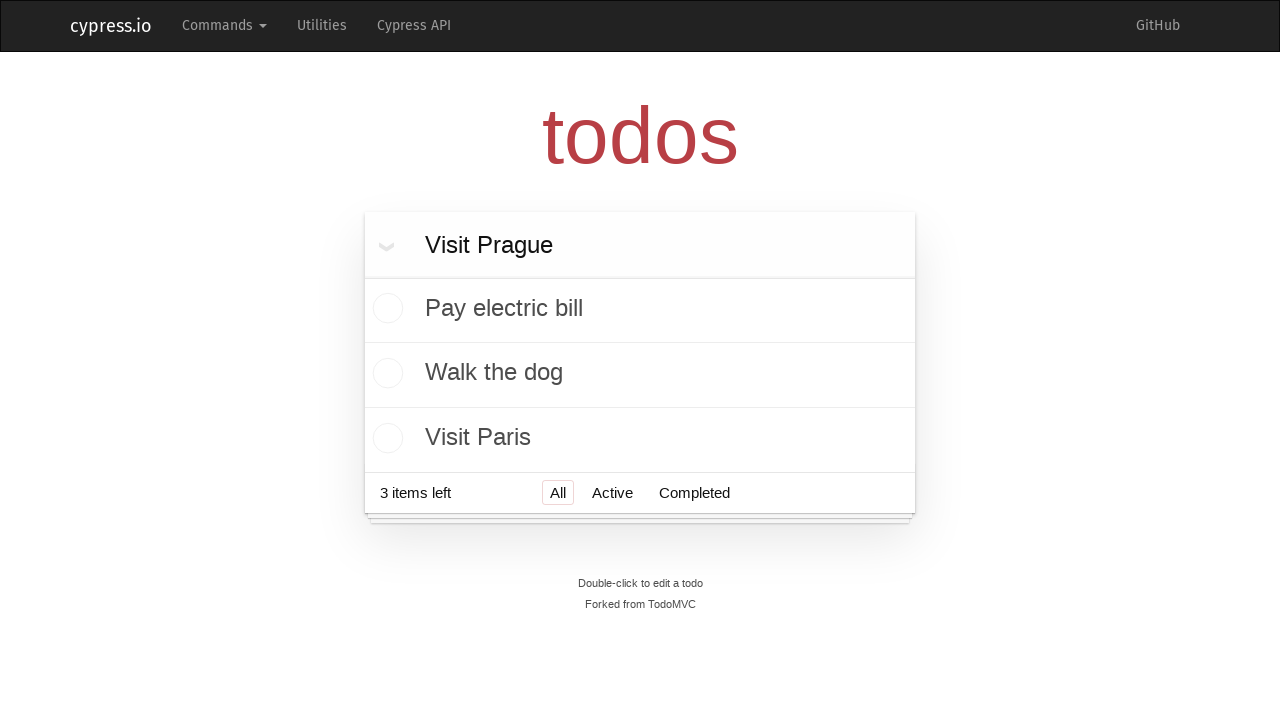

Pressed Enter to add 'Visit Prague' to todo list on .new-todo
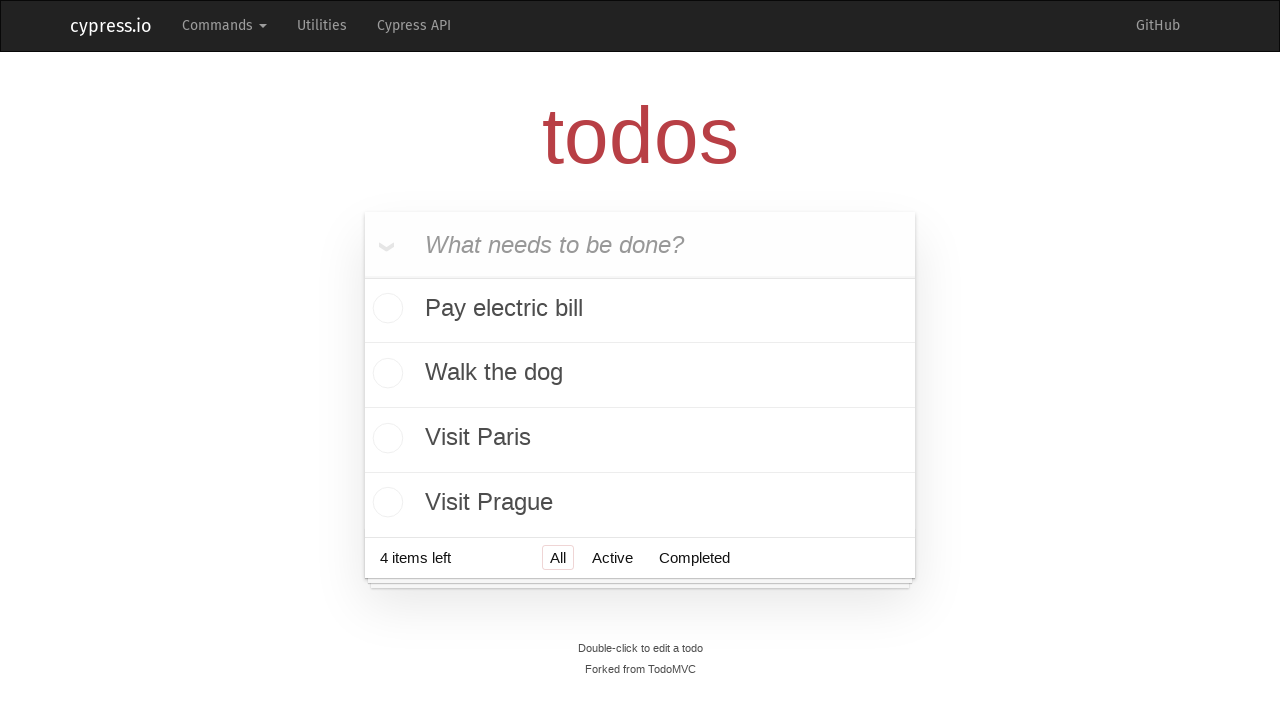

Filled new todo field with 'Visit London' on .new-todo
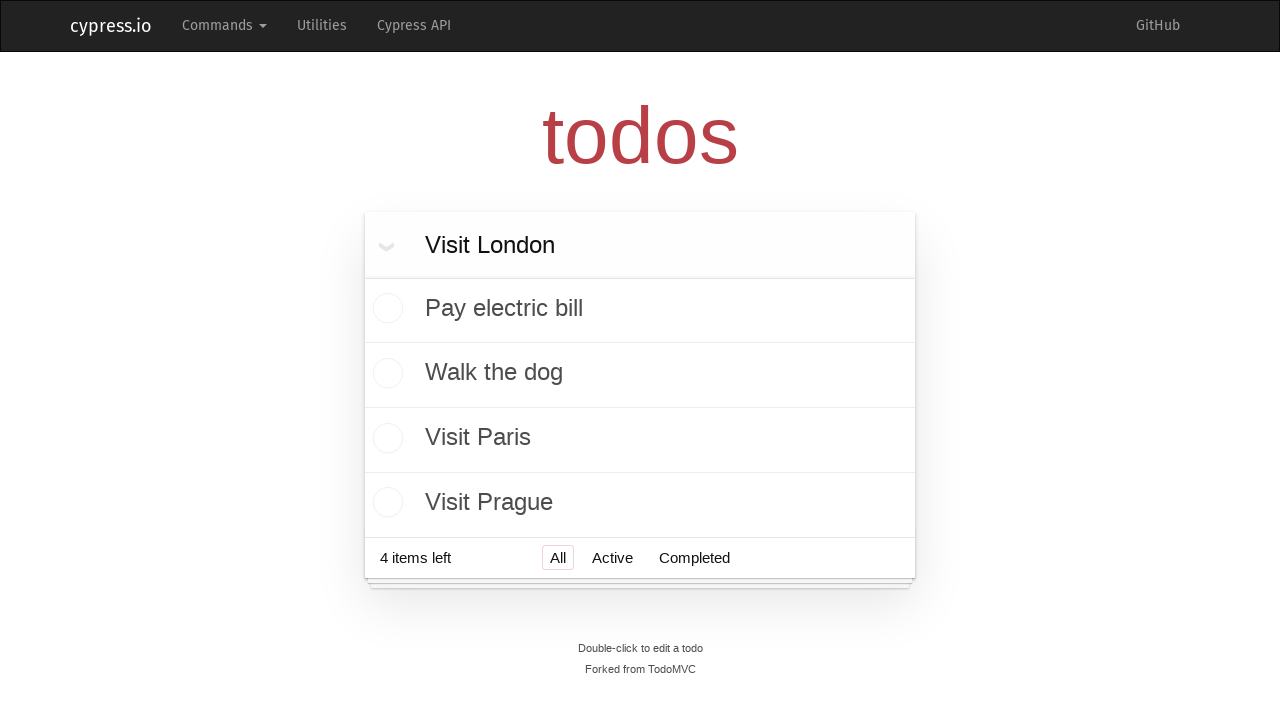

Pressed Enter to add 'Visit London' to todo list on .new-todo
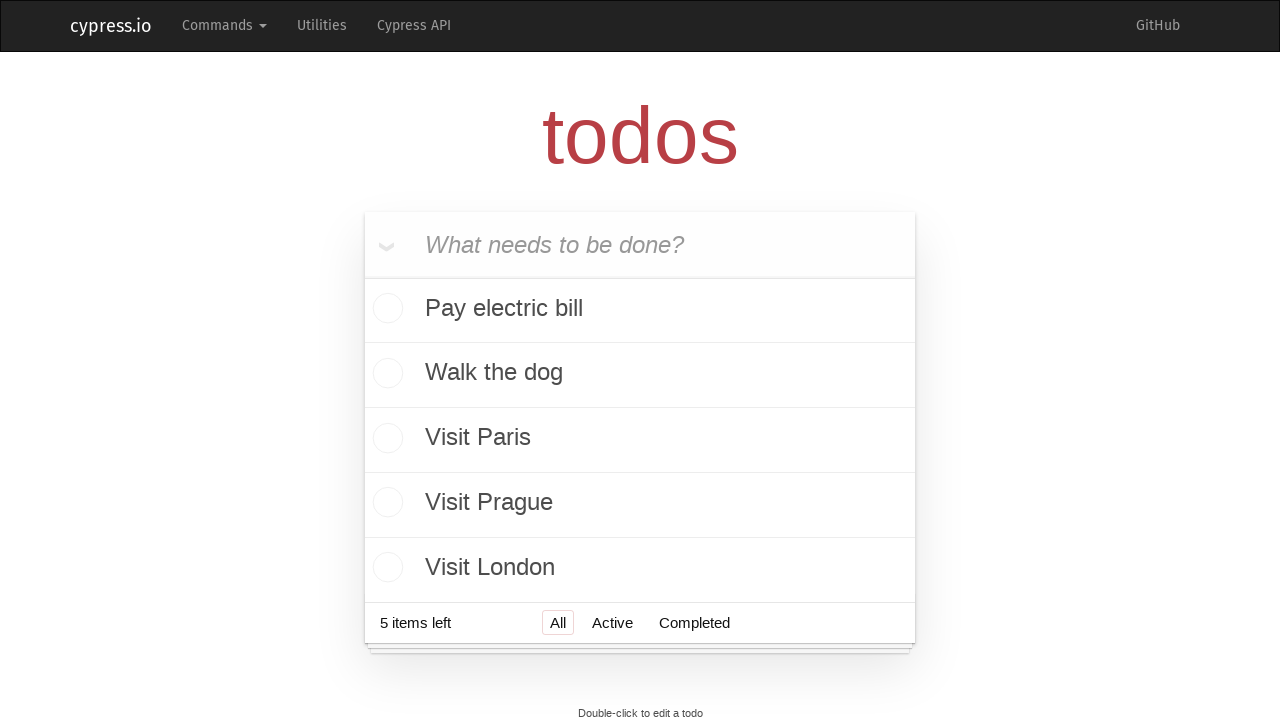

Filled new todo field with 'Visit New York' on .new-todo
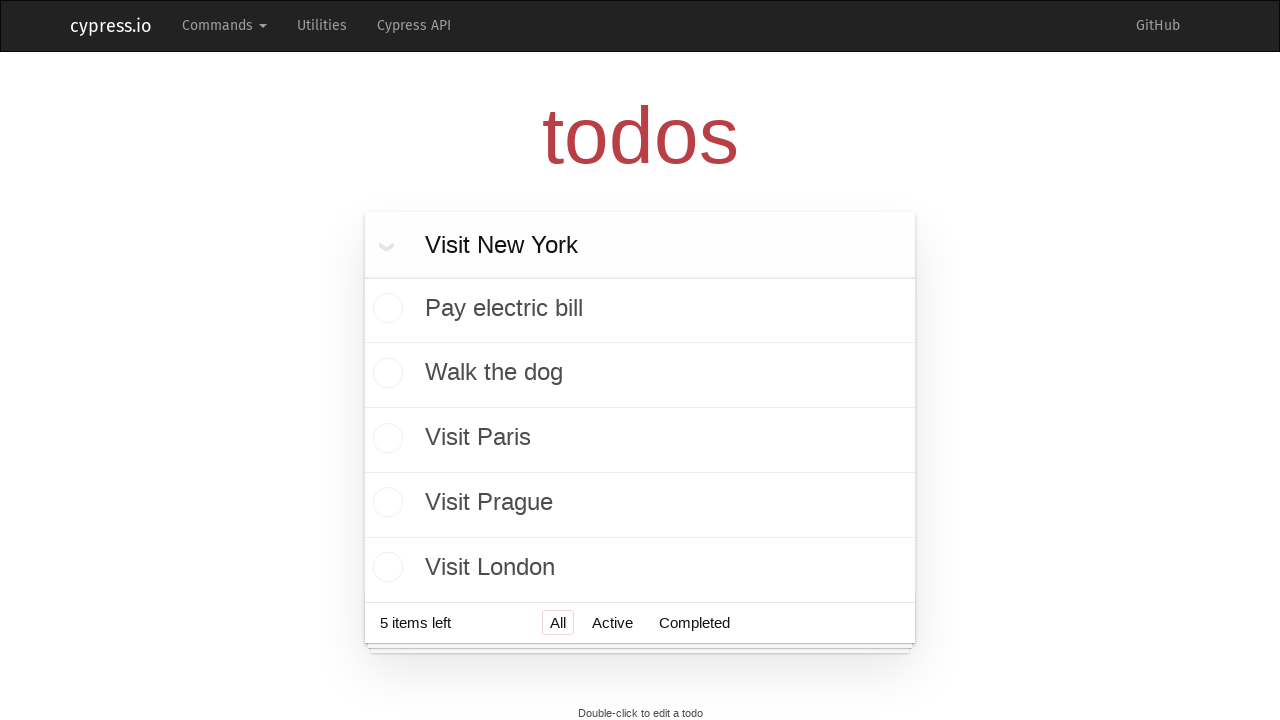

Pressed Enter to add 'Visit New York' to todo list on .new-todo
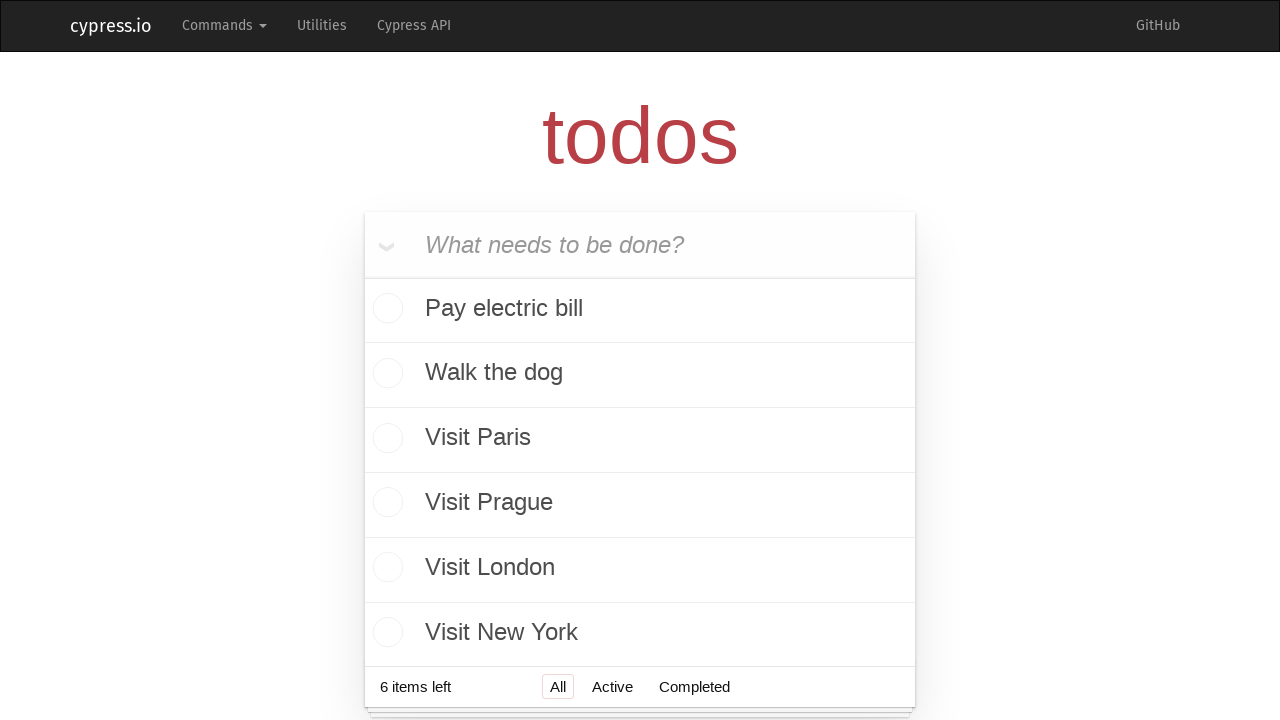

Filled new todo field with 'Visit Belgrade' on .new-todo
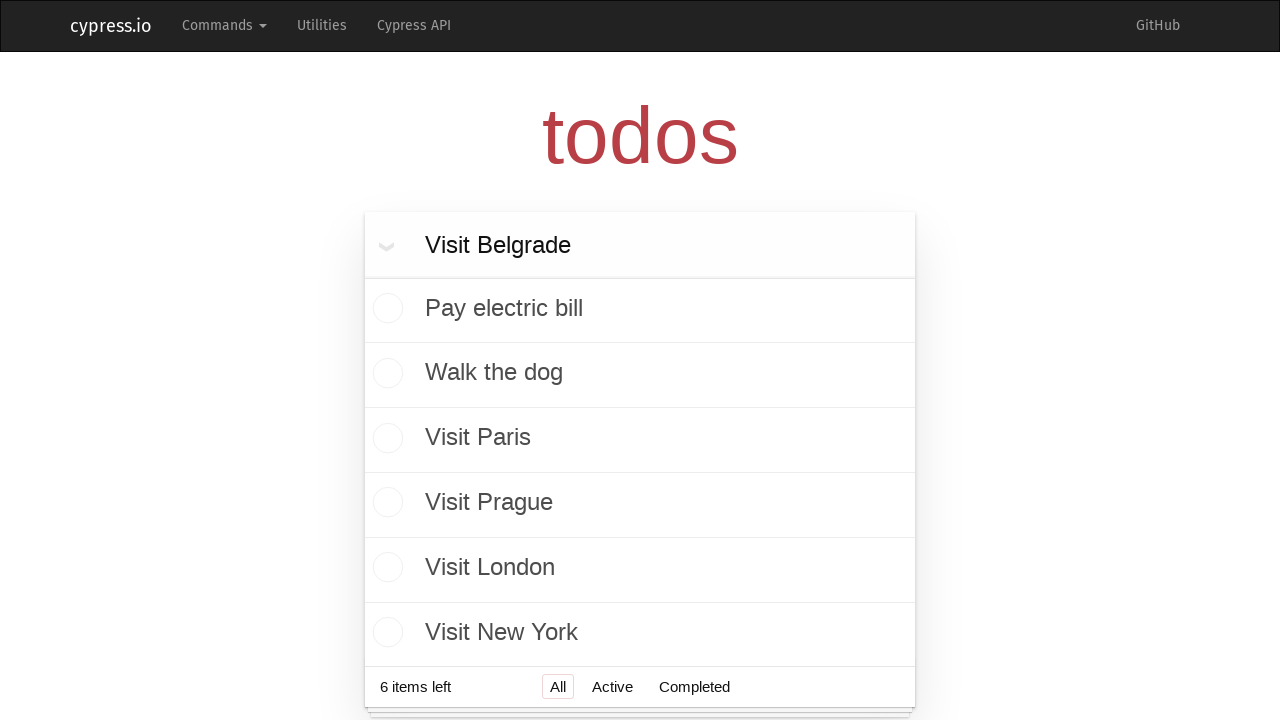

Pressed Enter to add 'Visit Belgrade' to todo list on .new-todo
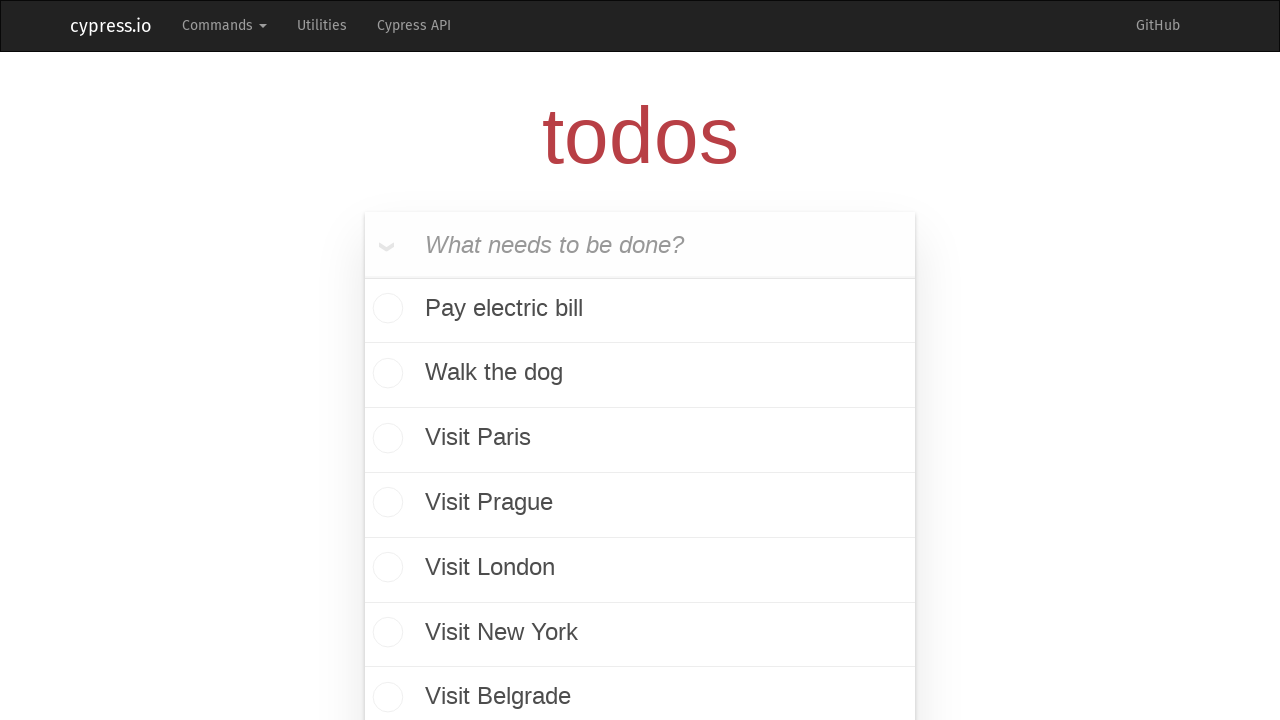

Located all todo checkboxes
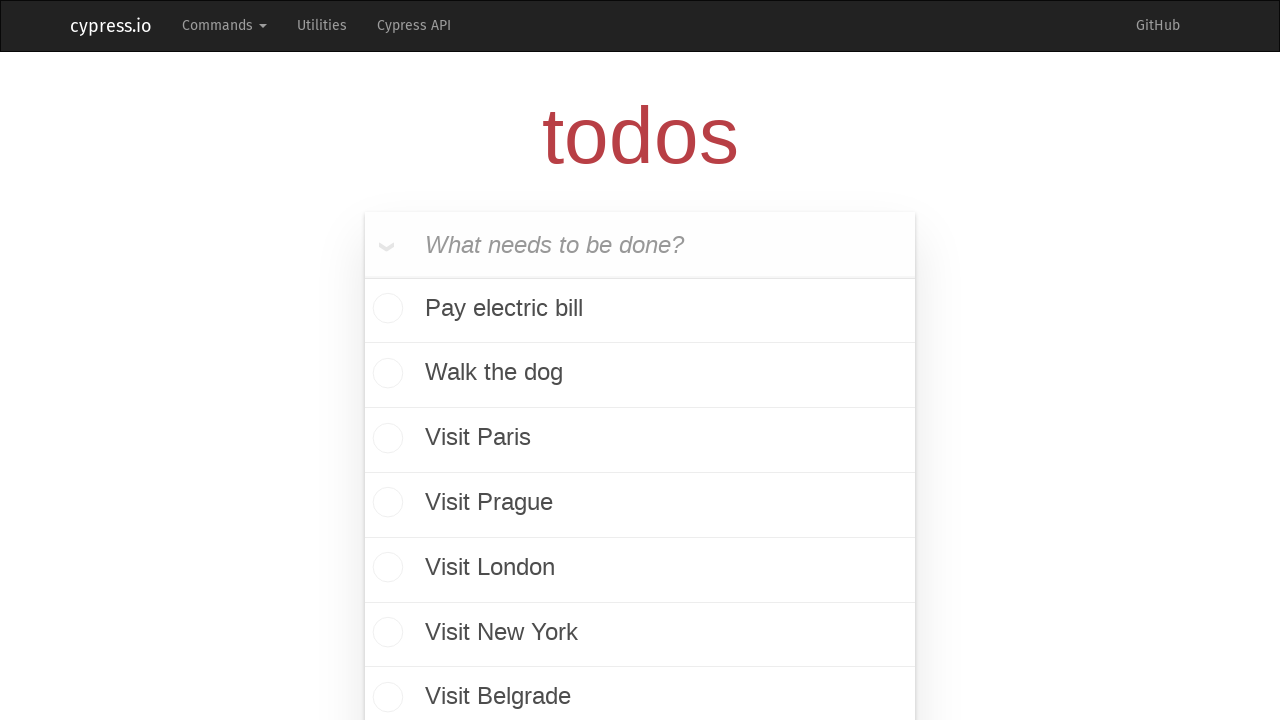

Clicked a todo checkbox to mark item as completed at (385, 310) on xpath=//ul[@class='todo-list']/li/div/input >> nth=0
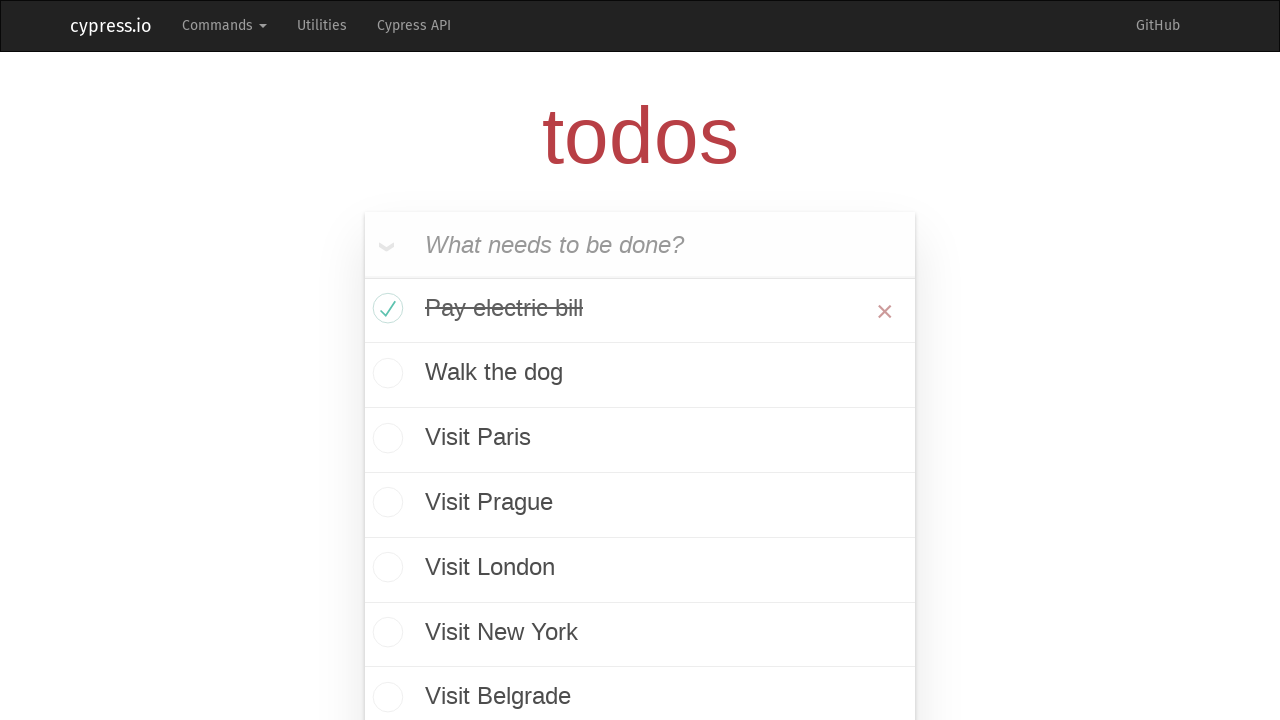

Clicked a todo checkbox to mark item as completed at (385, 375) on xpath=//ul[@class='todo-list']/li/div/input >> nth=1
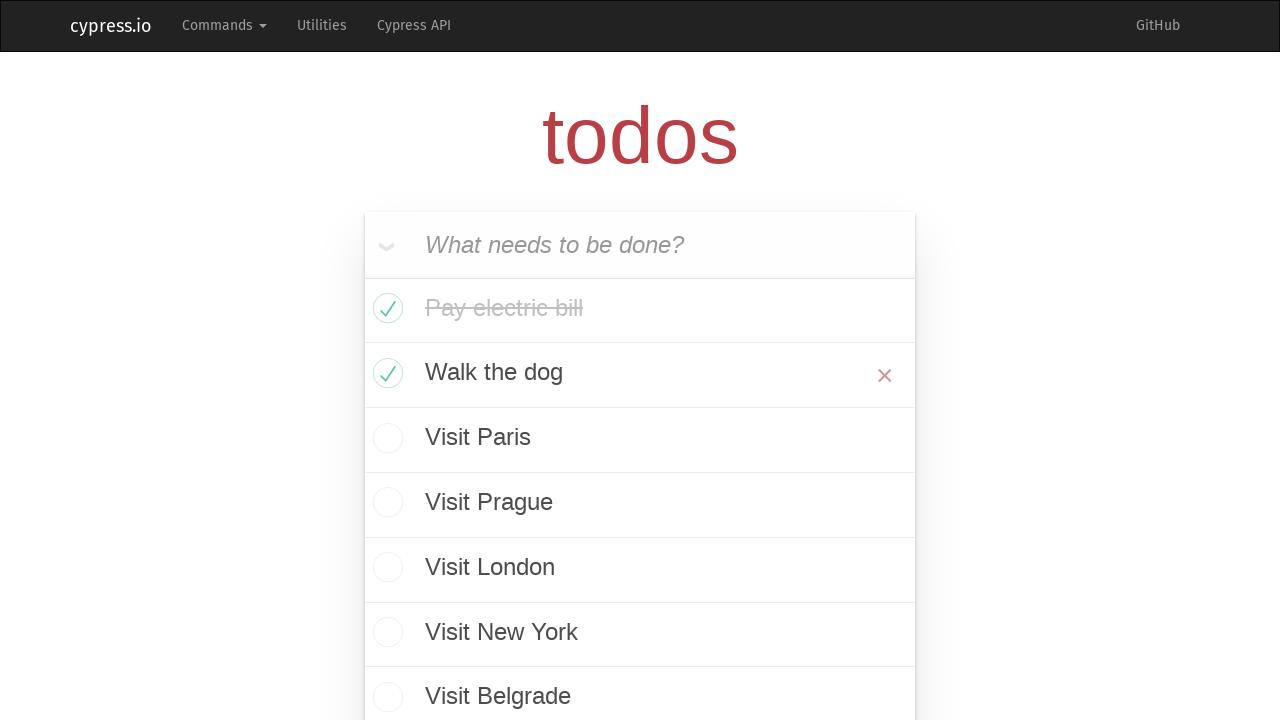

Clicked a todo checkbox to mark item as completed at (385, 440) on xpath=//ul[@class='todo-list']/li/div/input >> nth=2
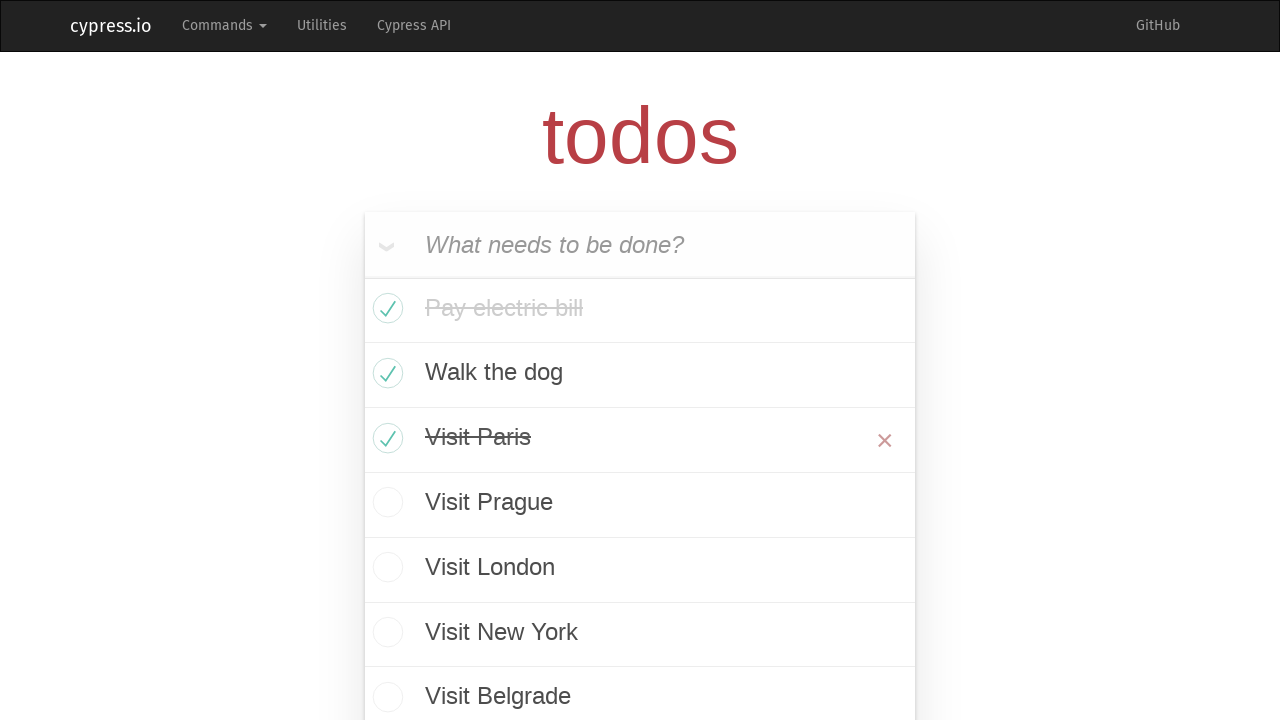

Clicked a todo checkbox to mark item as completed at (385, 505) on xpath=//ul[@class='todo-list']/li/div/input >> nth=3
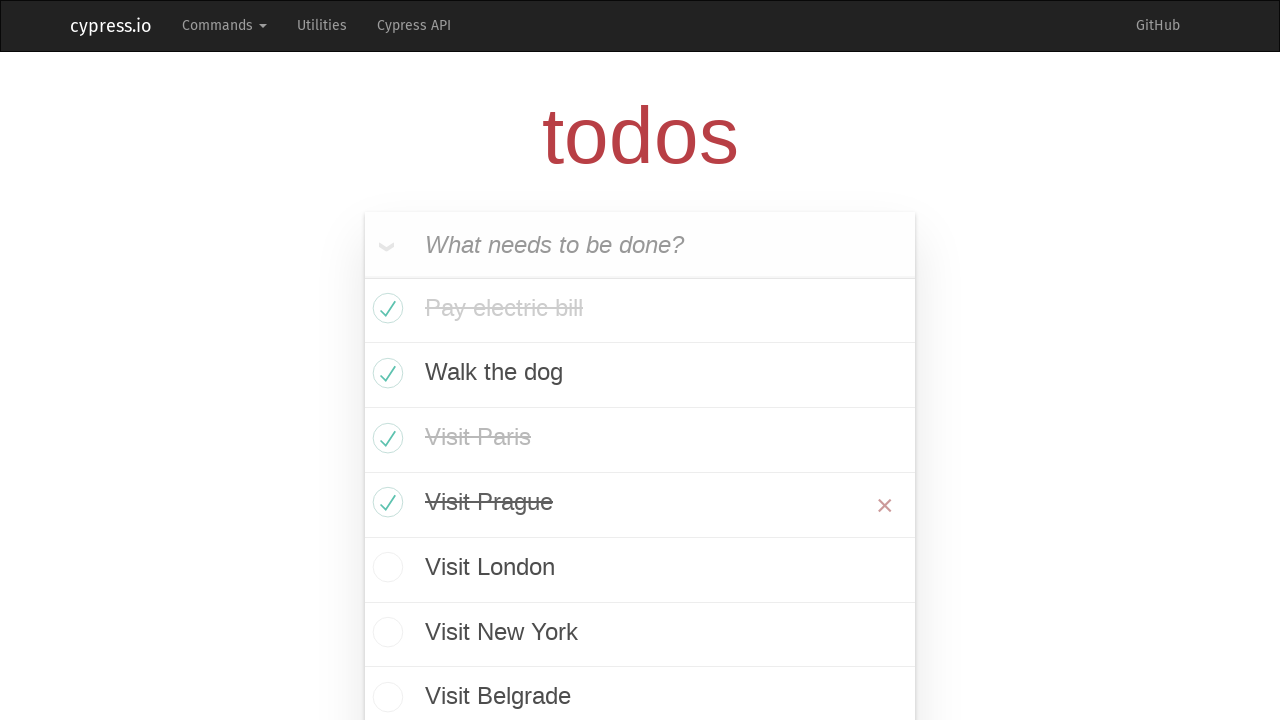

Clicked a todo checkbox to mark item as completed at (385, 570) on xpath=//ul[@class='todo-list']/li/div/input >> nth=4
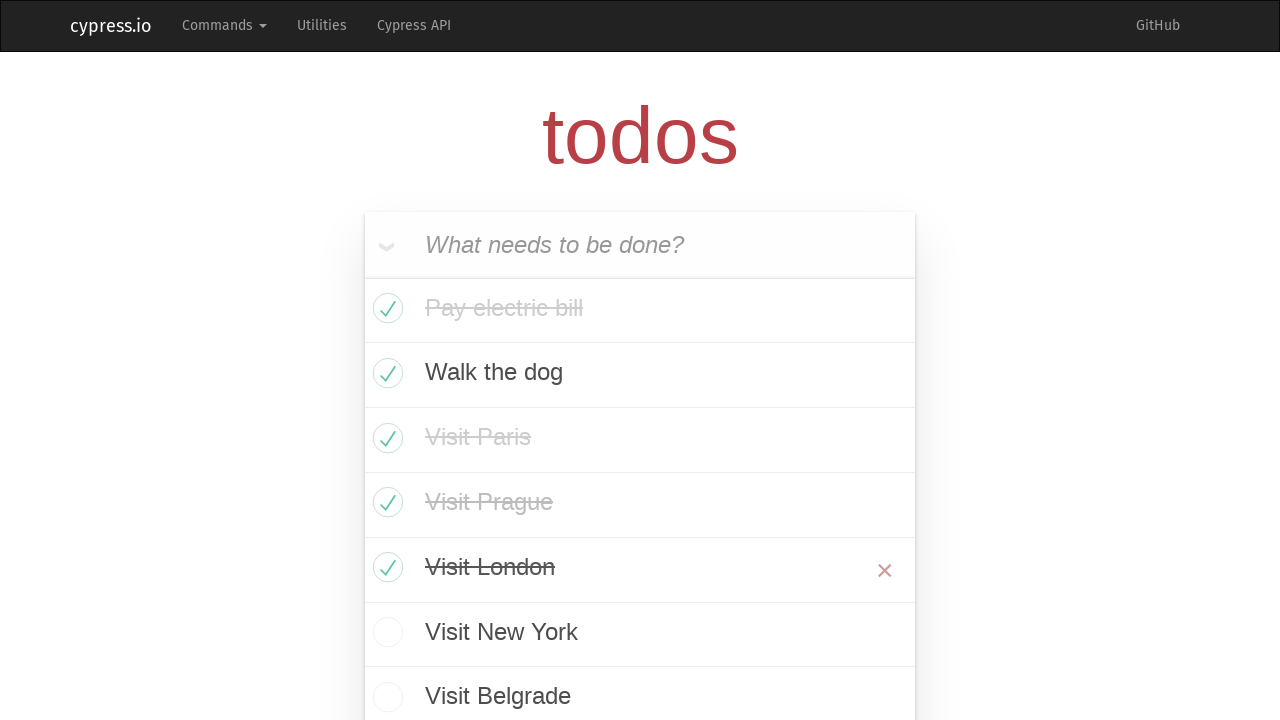

Clicked a todo checkbox to mark item as completed at (385, 634) on xpath=//ul[@class='todo-list']/li/div/input >> nth=5
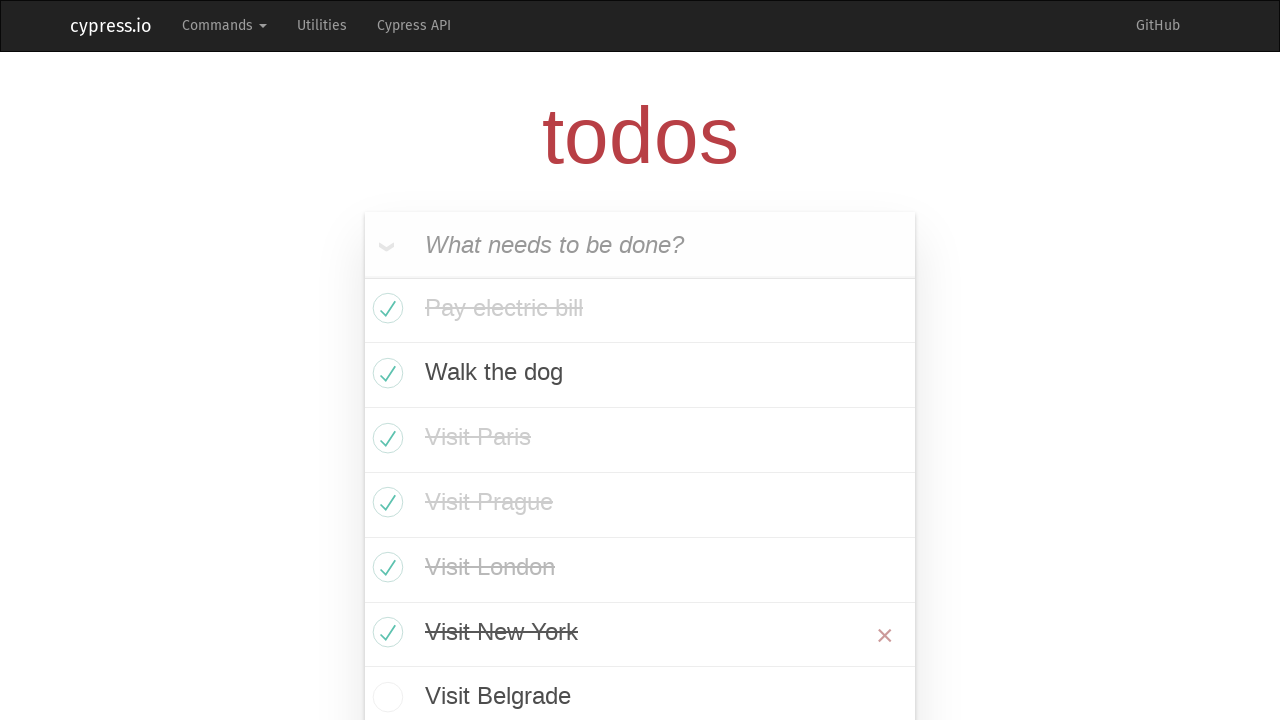

Clicked a todo checkbox to mark item as completed at (385, 697) on xpath=//ul[@class='todo-list']/li/div/input >> nth=6
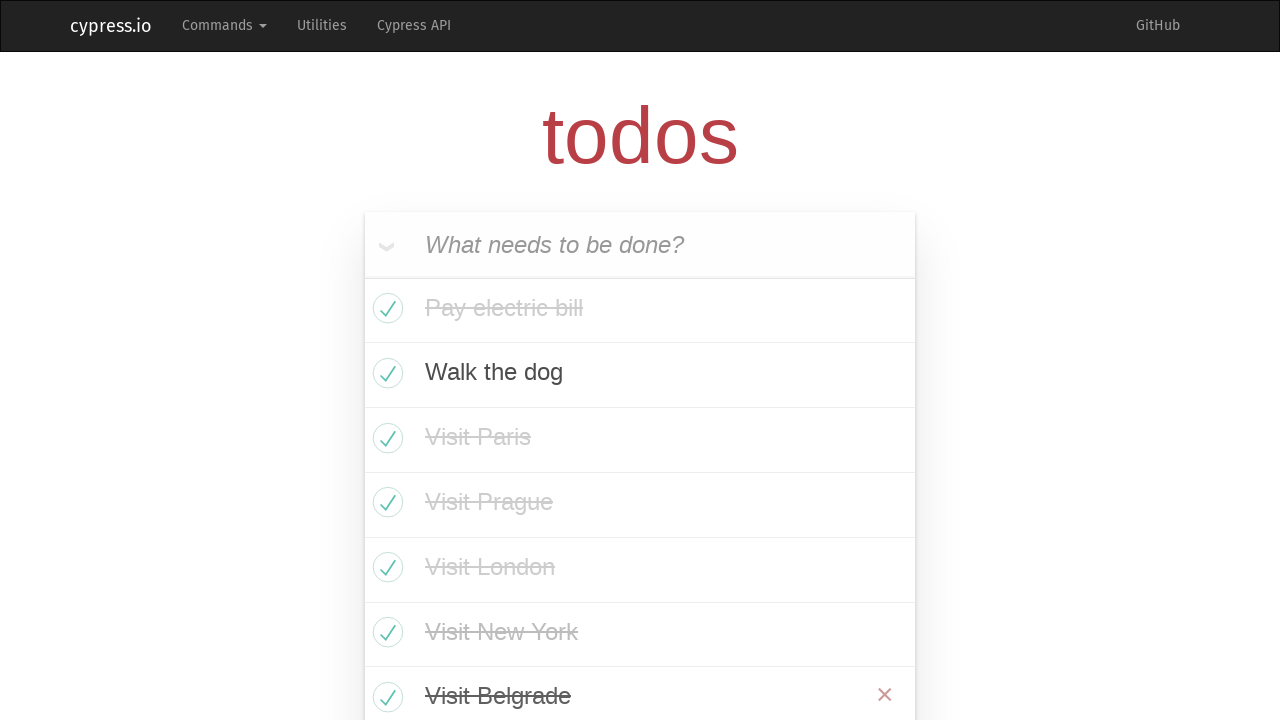

Waited 5 seconds to observe completed todo items
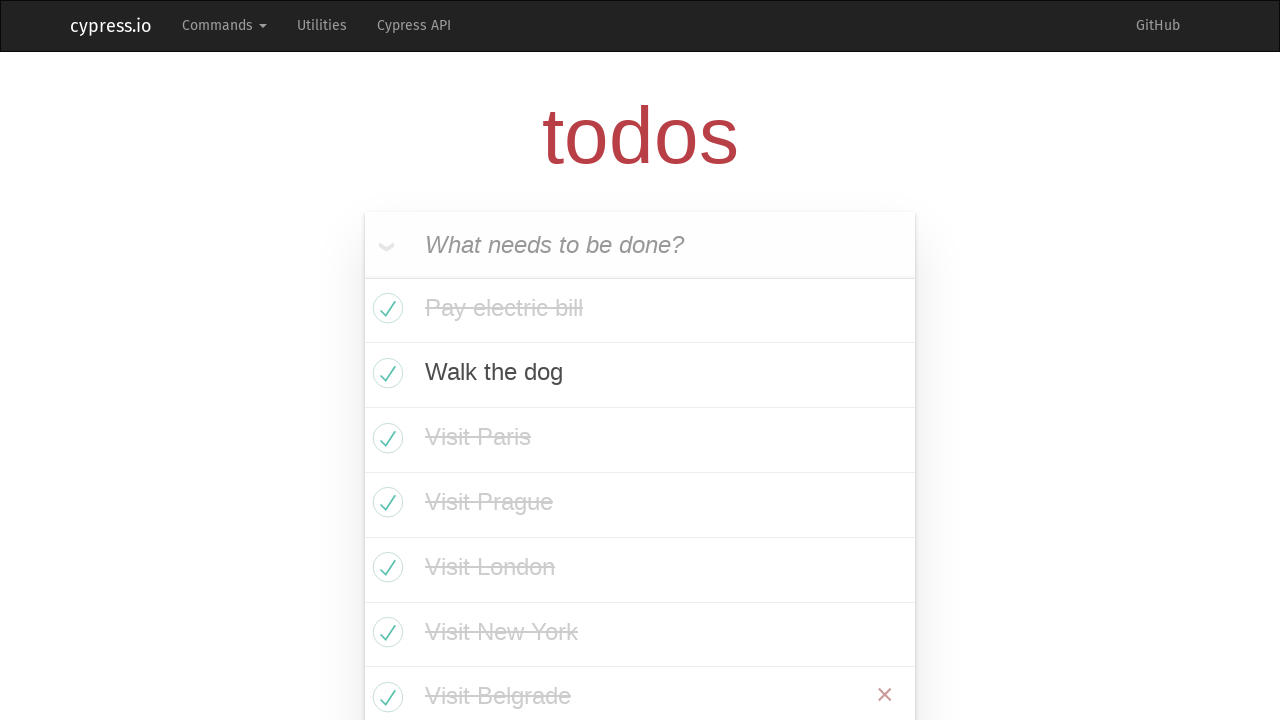

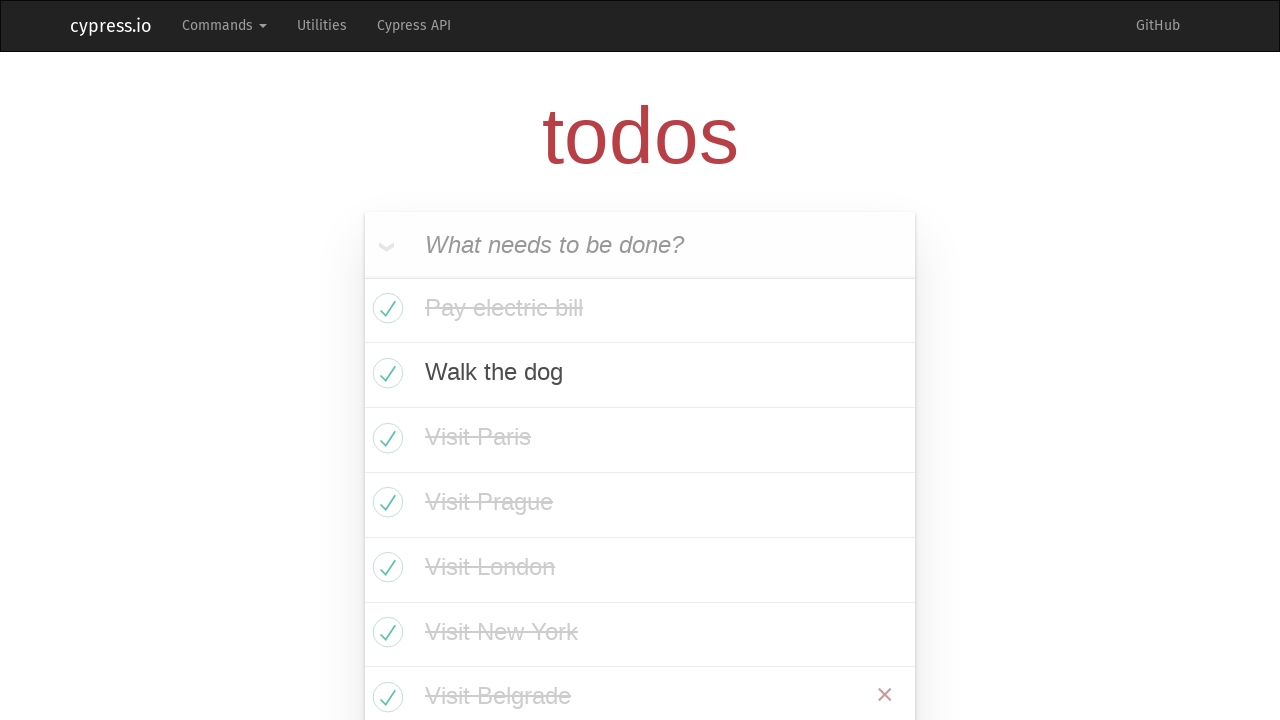